Tests that entering a number above 100 displays an error message indicating the number is too big

Starting URL: https://kristinek.github.io/site/tasks/task1

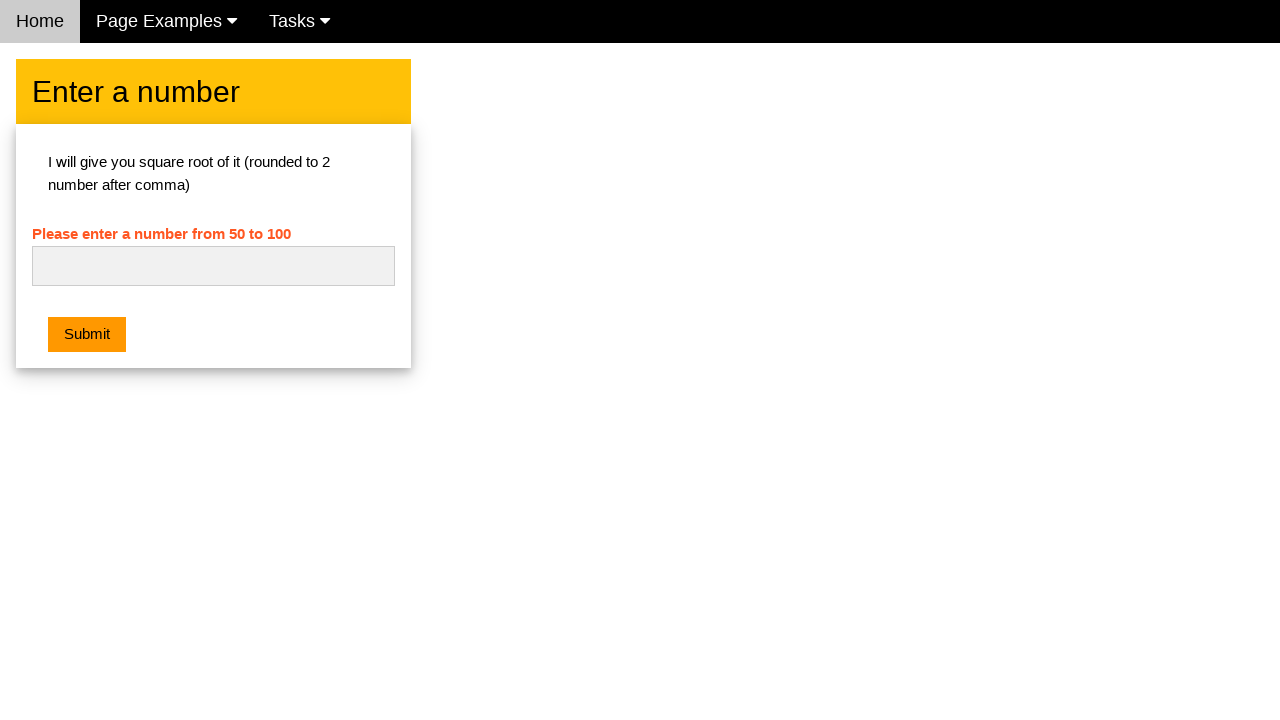

Filled number input field with '225' (above 100) on #numb
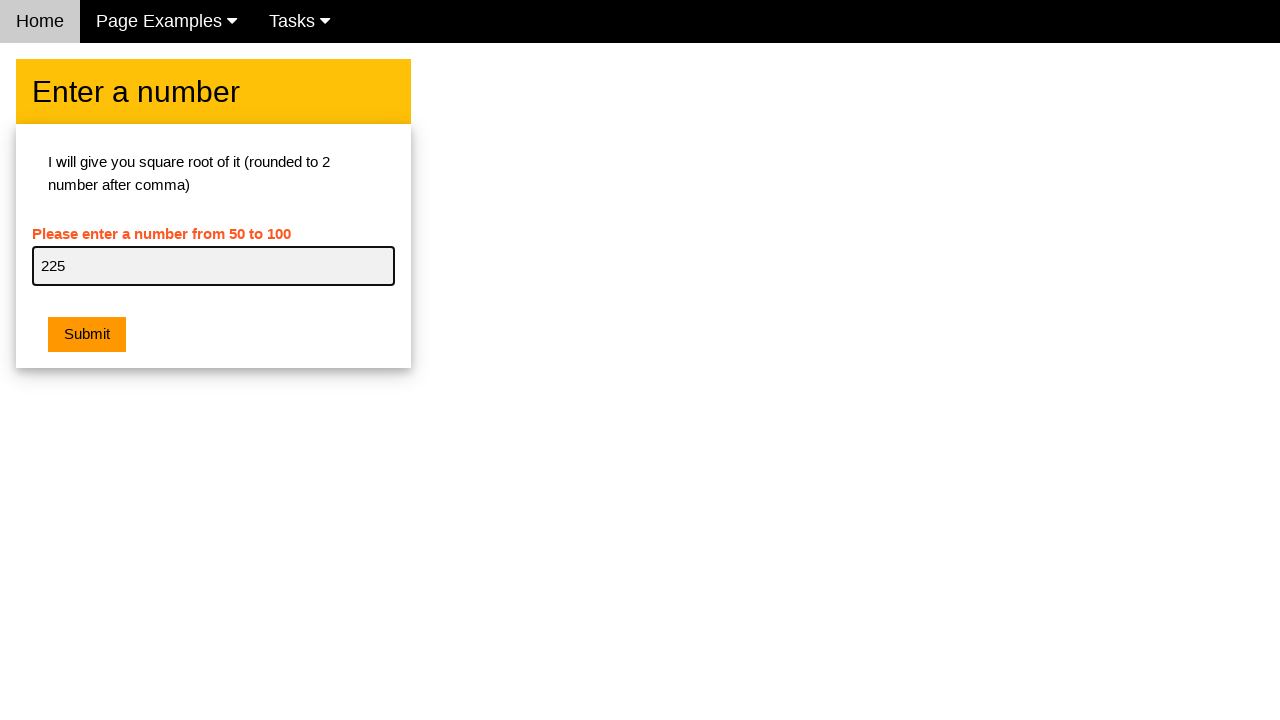

Clicked submit button at (87, 335) on .w3-orange
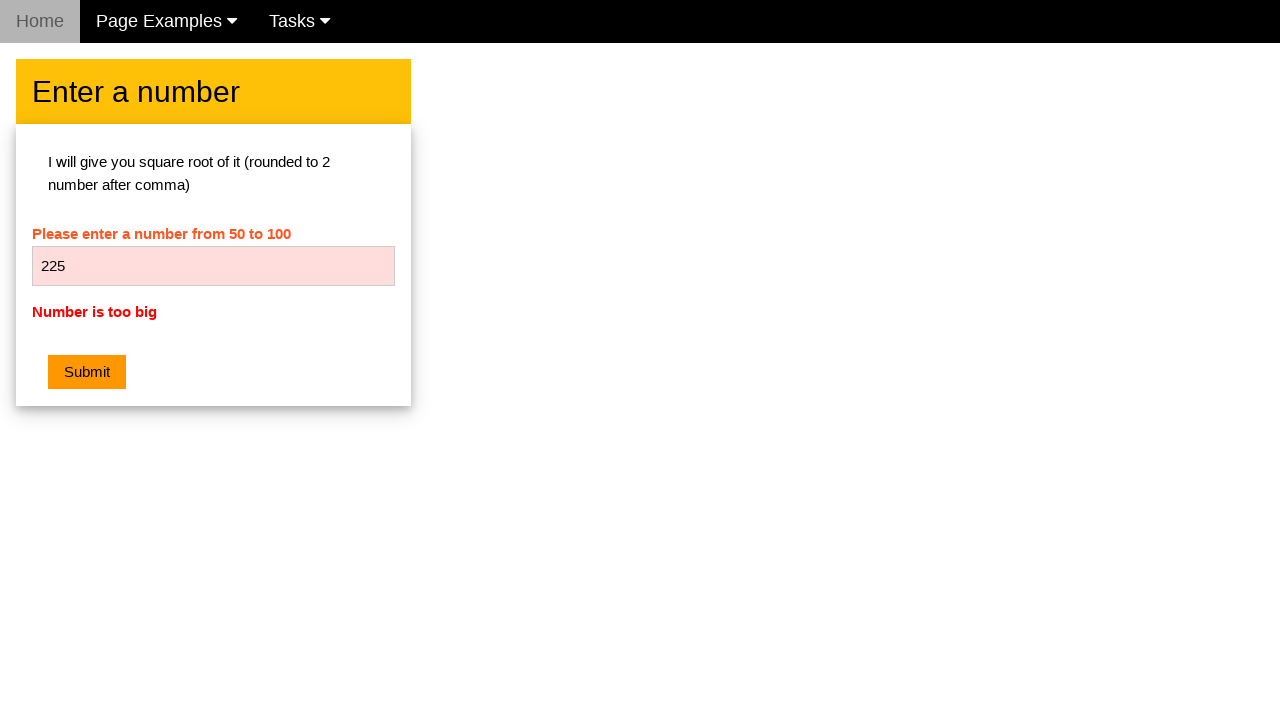

Error message displayed indicating number is too big
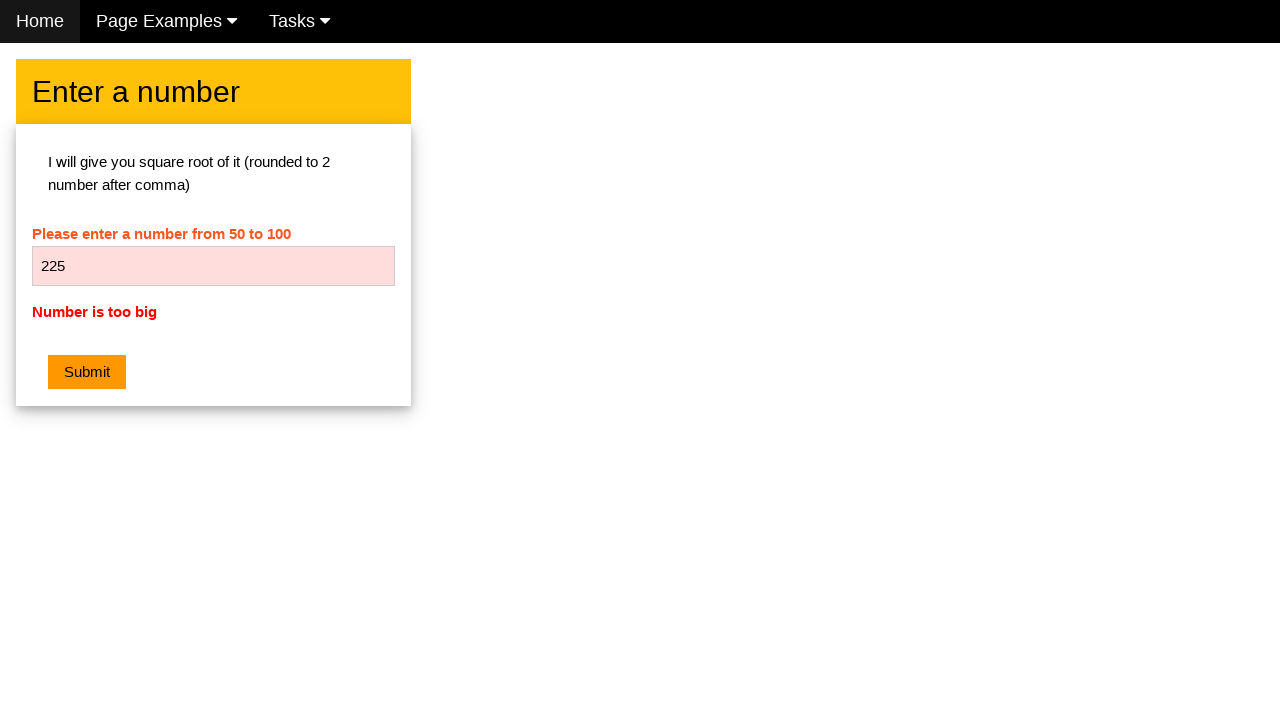

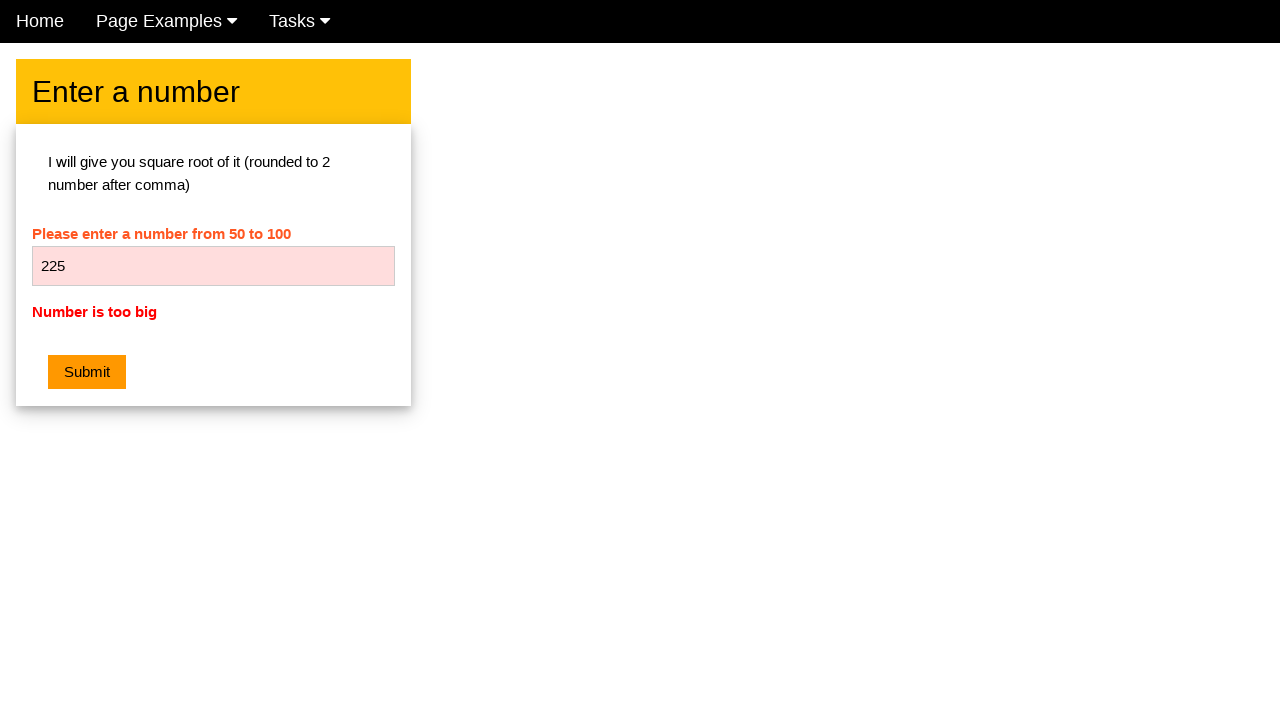